Tests navigation to the Nested Frames section and verifies nested frame content on the DemoQA site

Starting URL: https://demoqa.com/

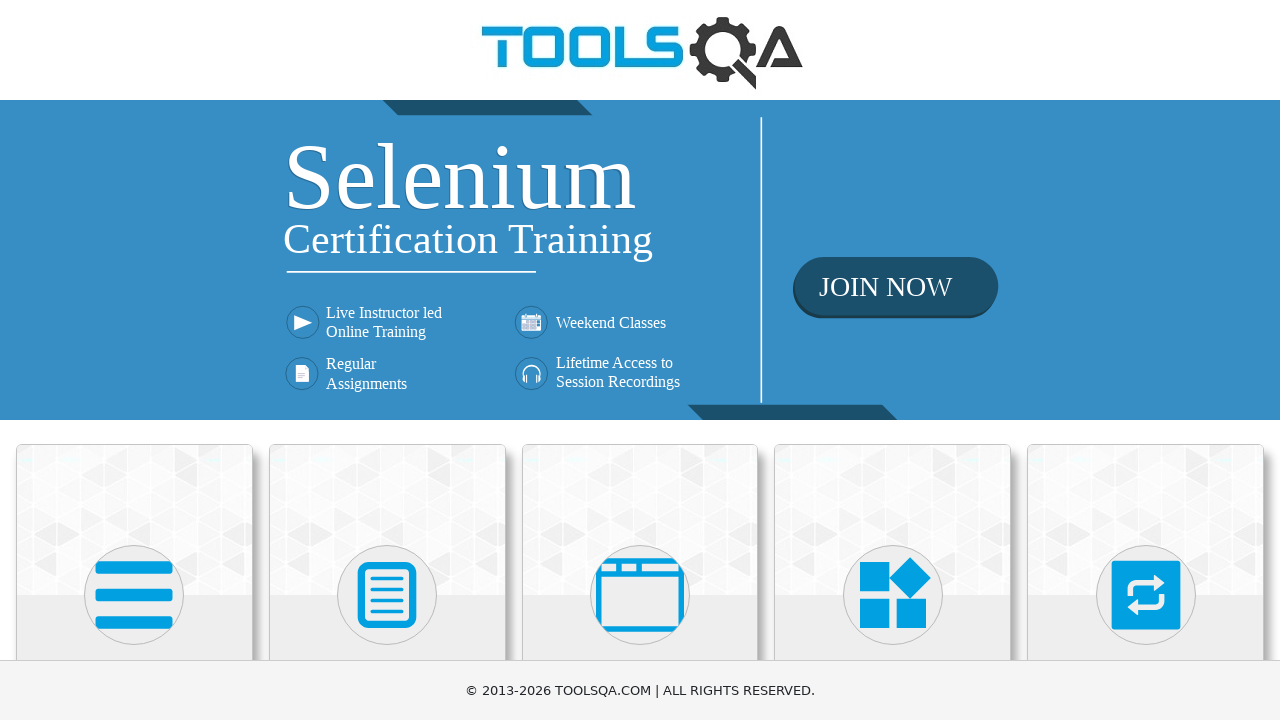

Clicked on Alerts, Frame & Windows card at (640, 360) on text=Alerts, Frame & Windows
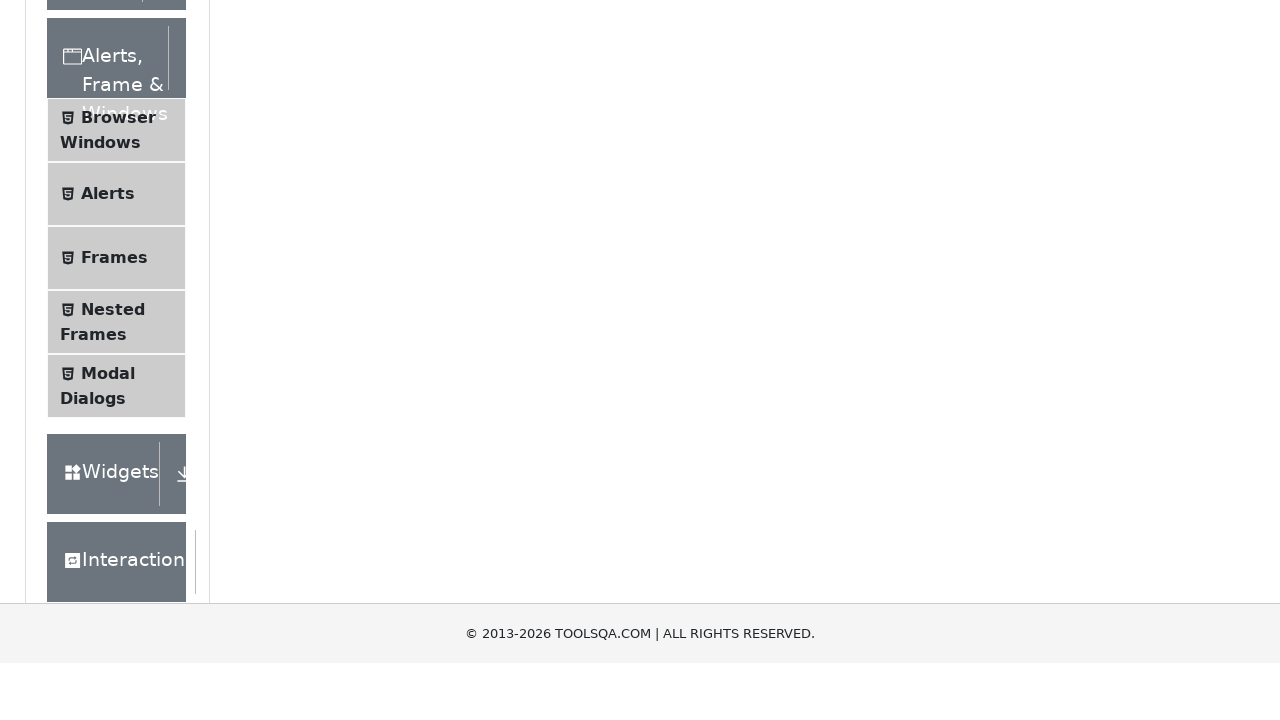

Clicked on Nested Frames menu item at (113, 616) on text=Nested Frames
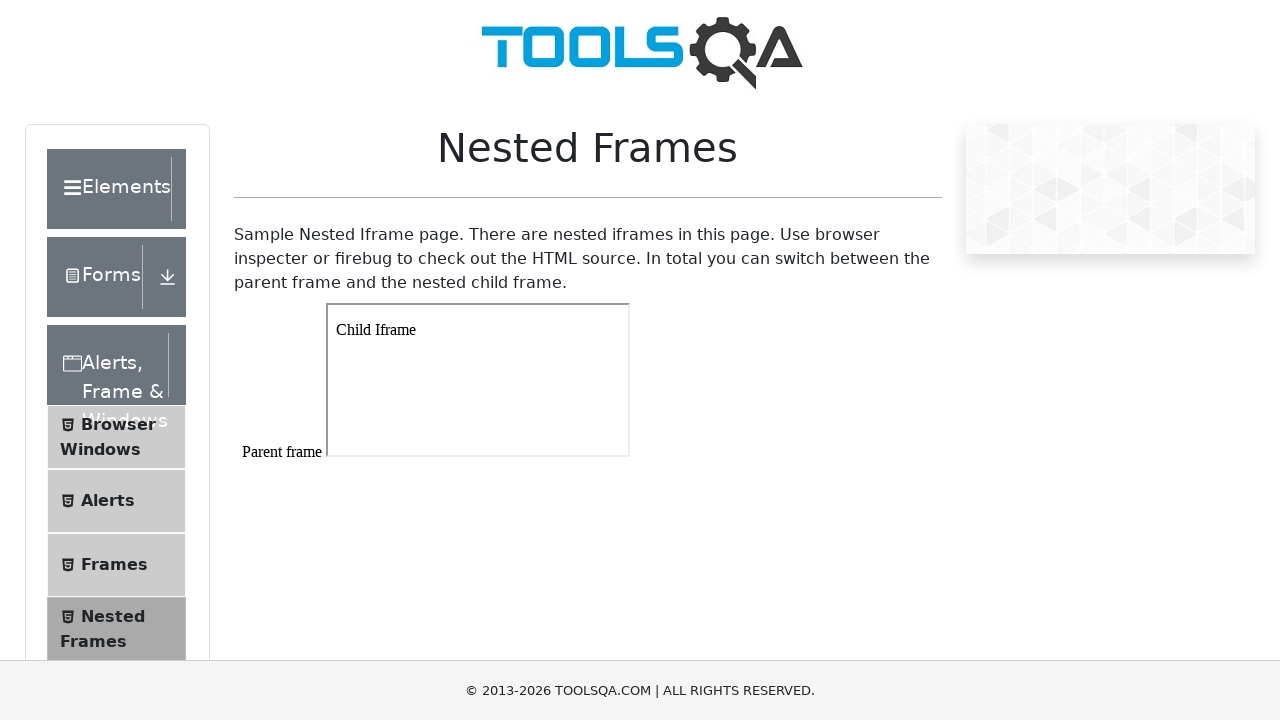

Nested frames content loaded - frame1 element appeared
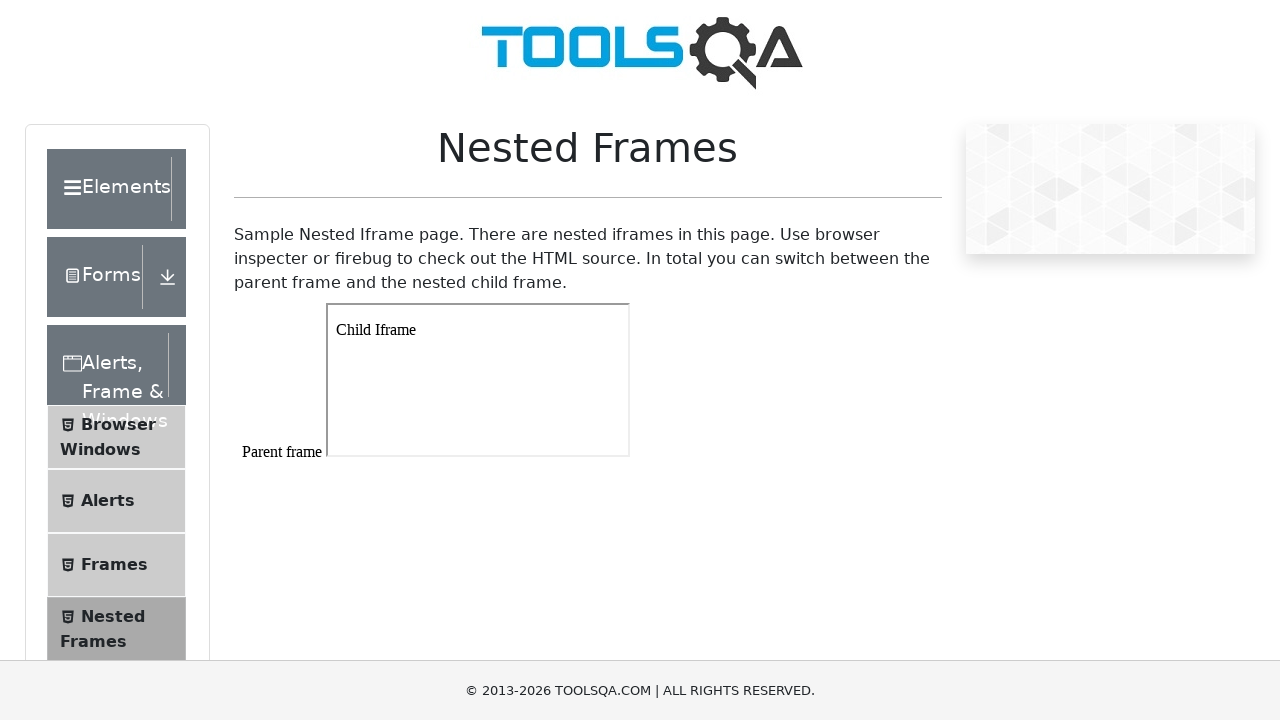

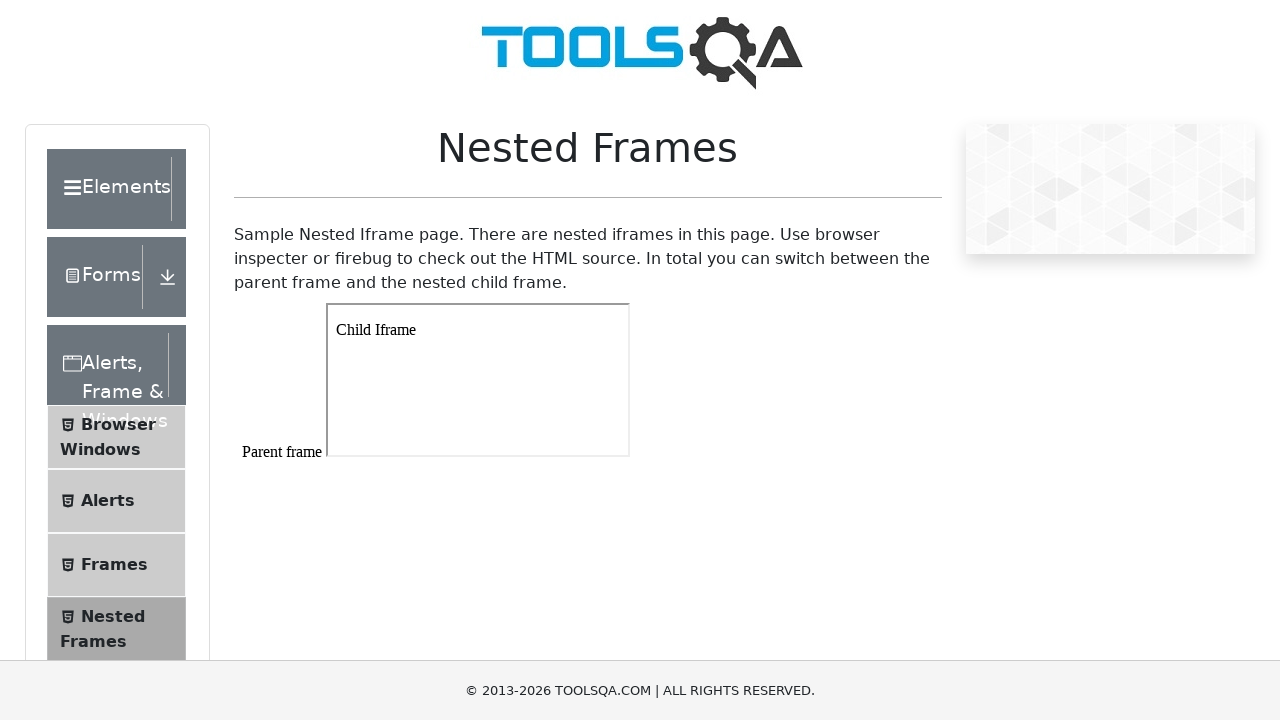